Navigates to OptinMonster's article page about popup notifications and waits for the page to load.

Starting URL: https://optinmonster.com/what-is-a-popup-notification/

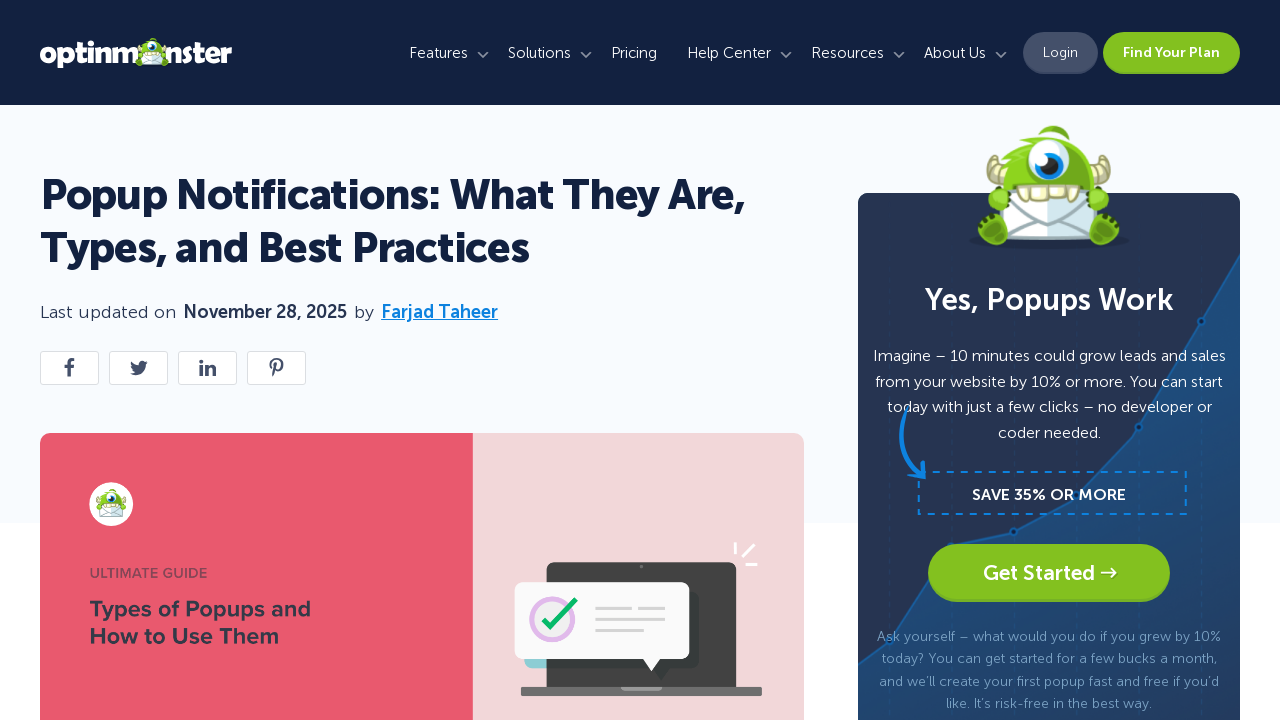

Navigated to OptinMonster popup notifications article page
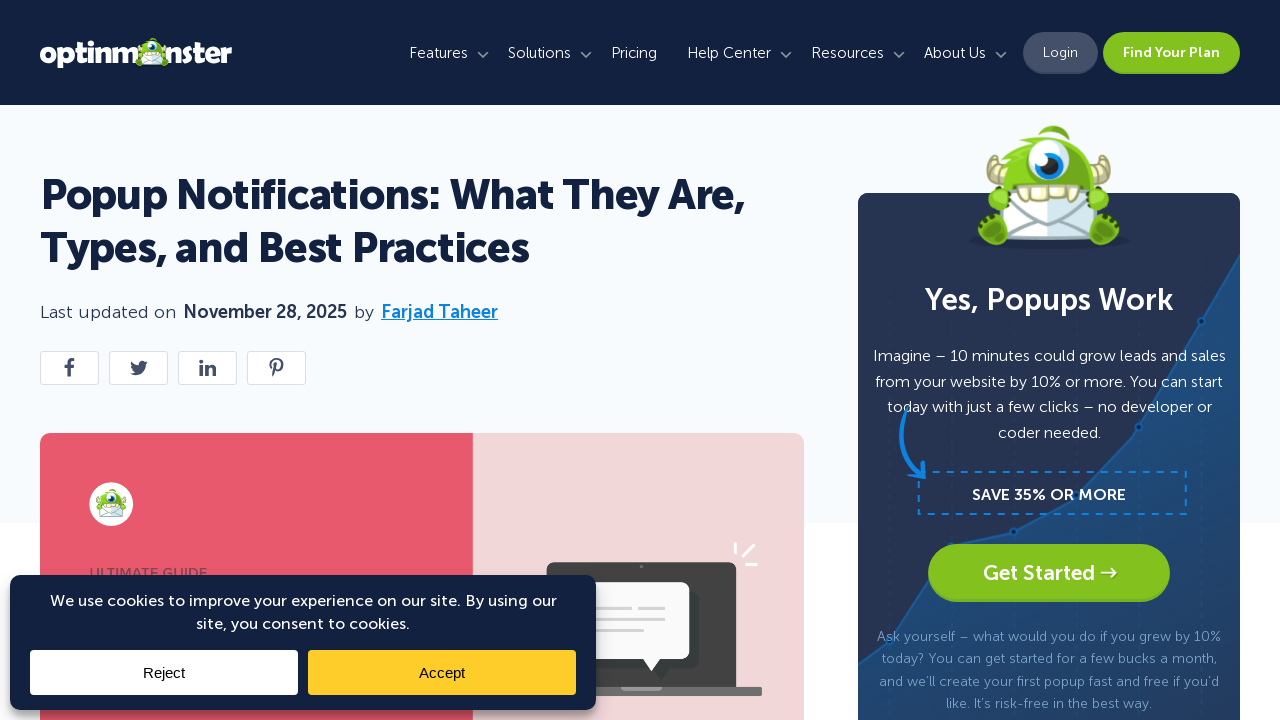

Page DOM content fully loaded
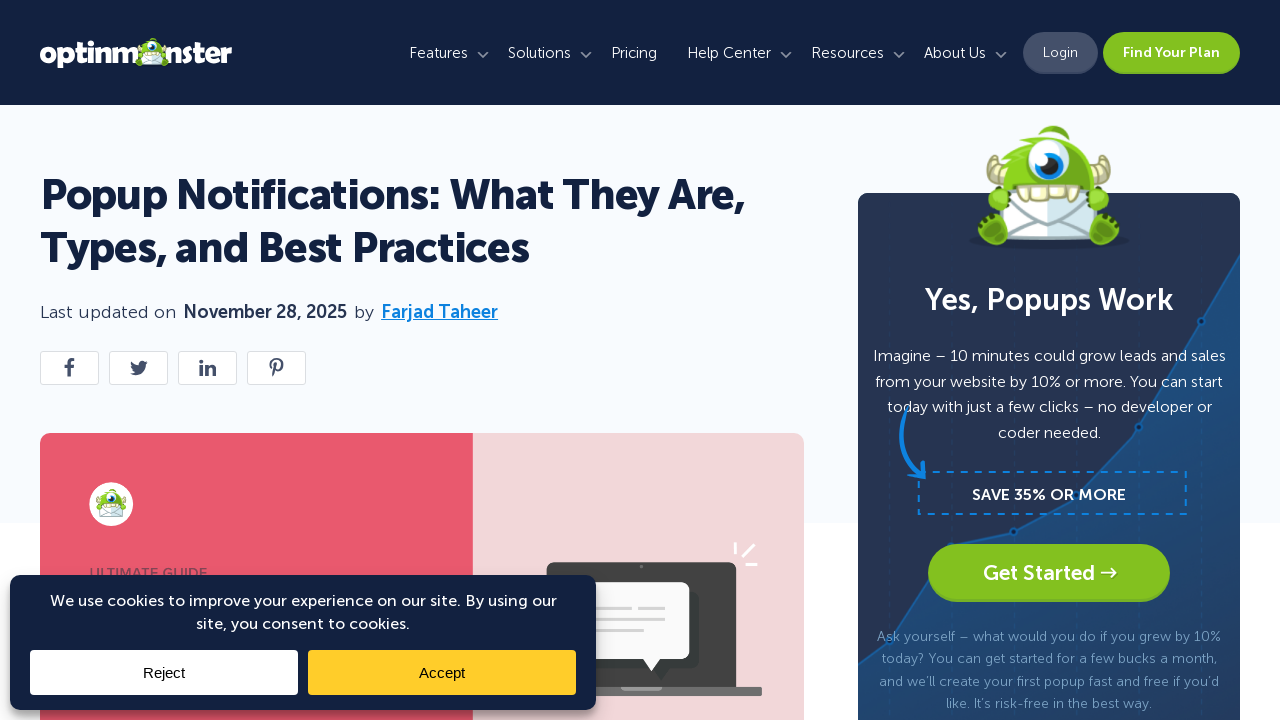

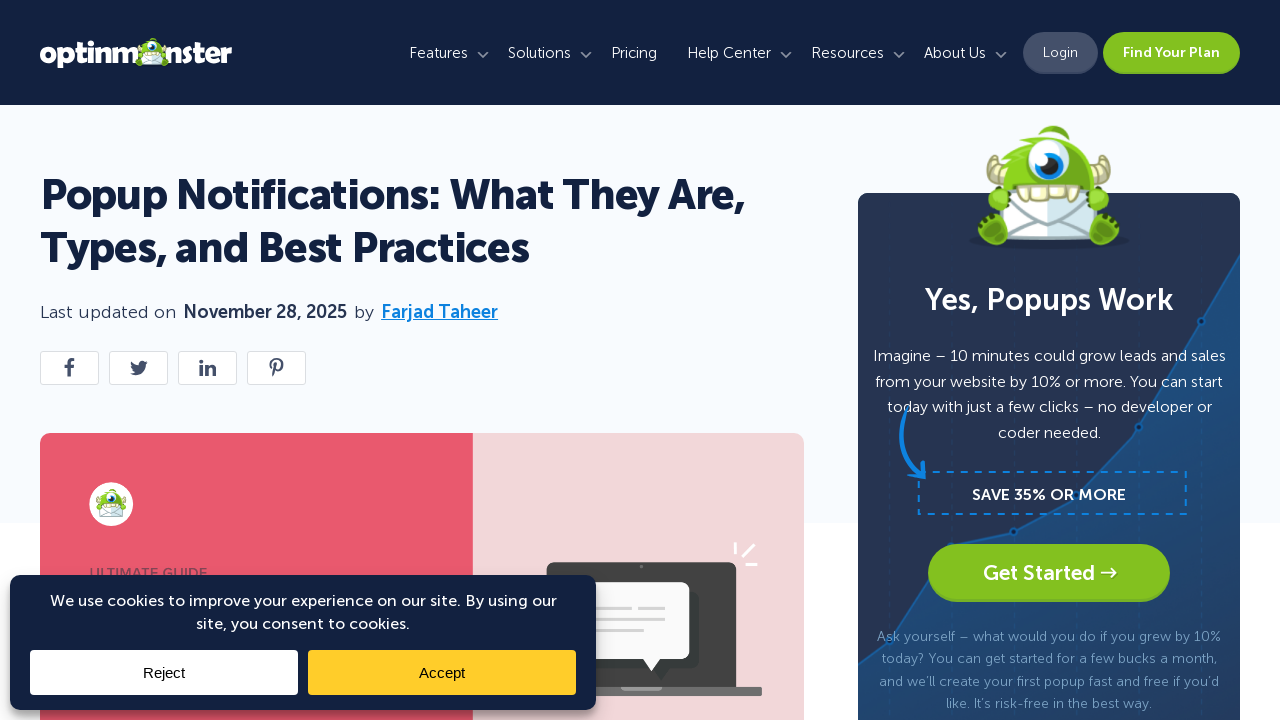